Tests browser window management by navigating to W3Schools, adjusting the viewport size, and verifying the dimensions are set correctly.

Starting URL: https://www.w3schools.com/

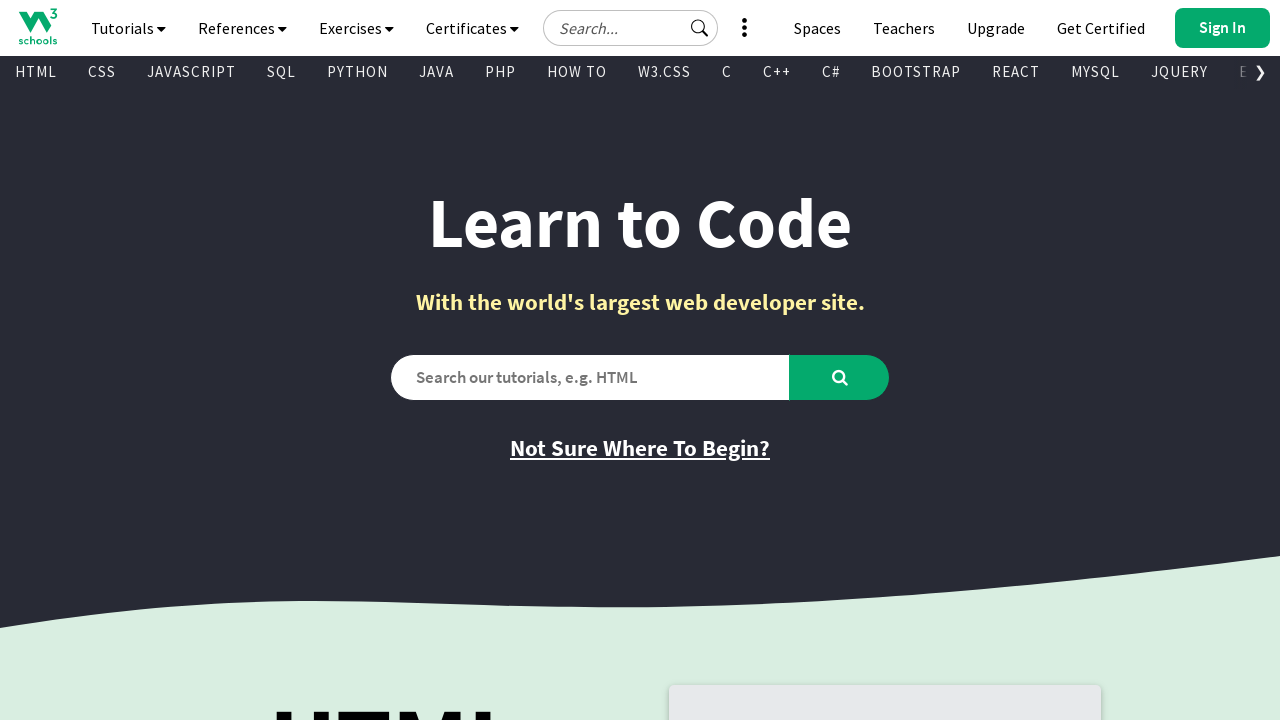

Retrieved initial viewport size
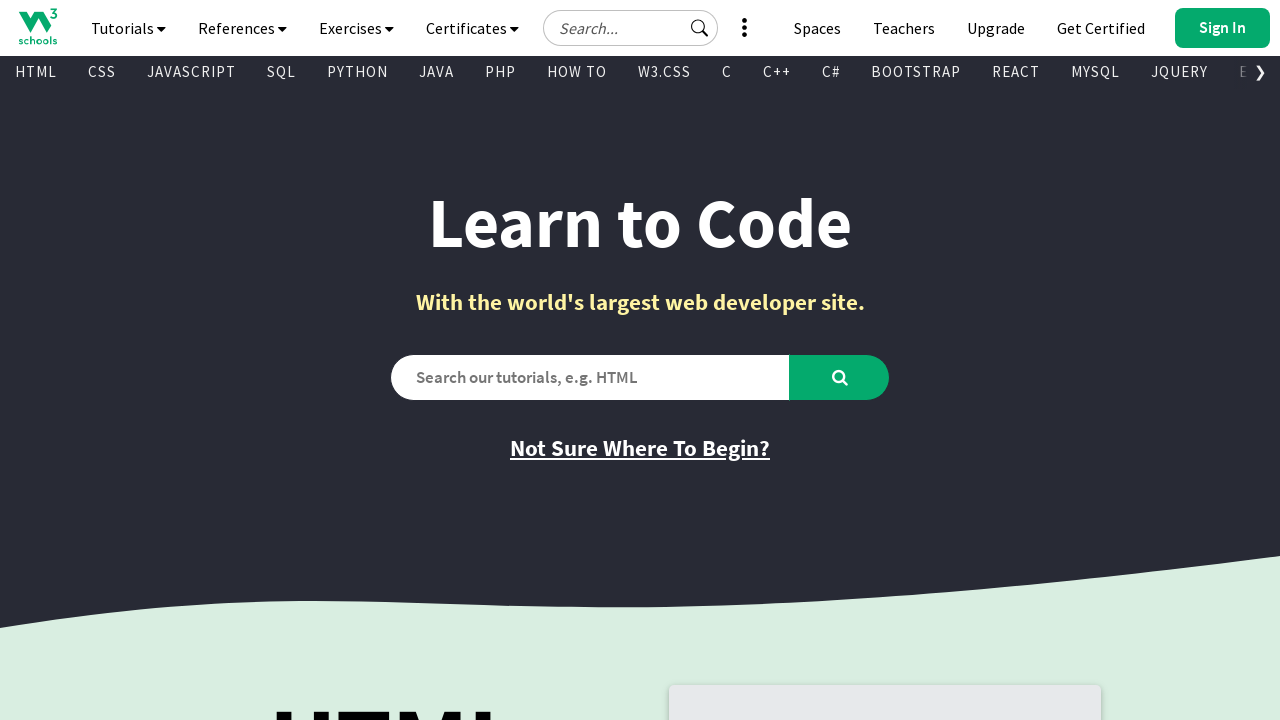

Set viewport size to 800x400 pixels
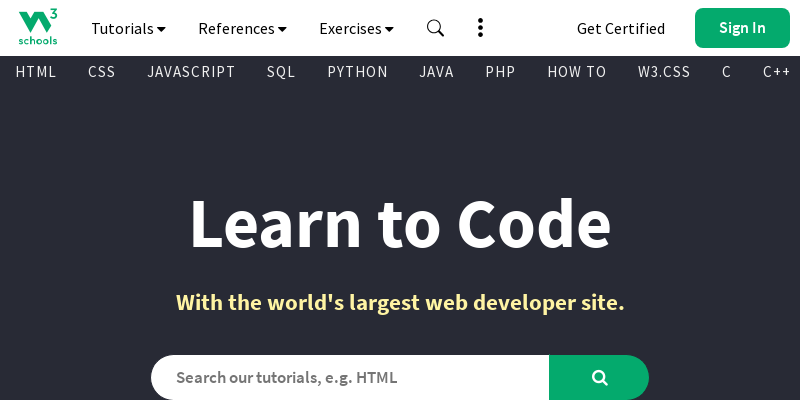

Retrieved new viewport size for verification
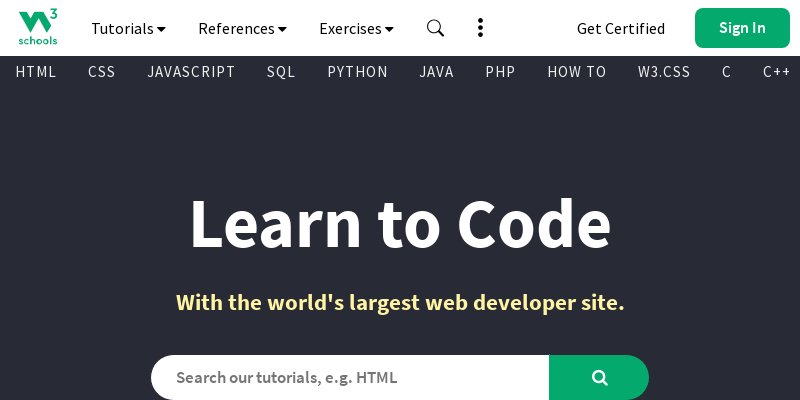

Viewport dimensions verified: width=800, height=400 (PASSED)
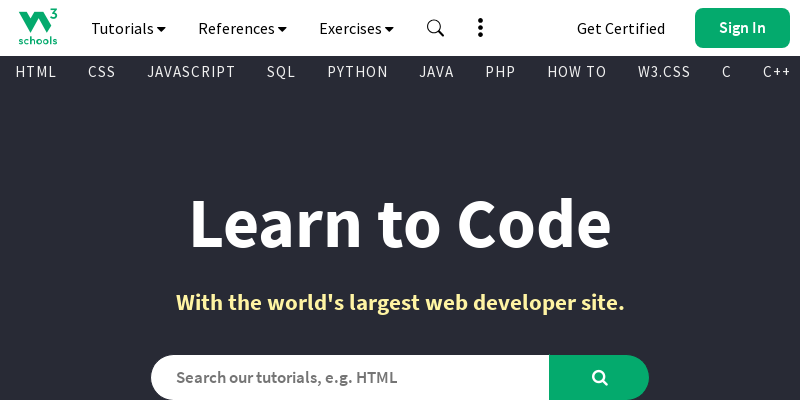

Page fully loaded with new viewport dimensions
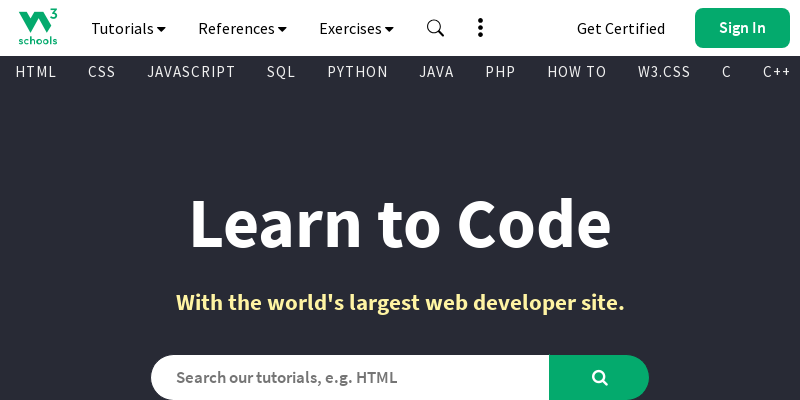

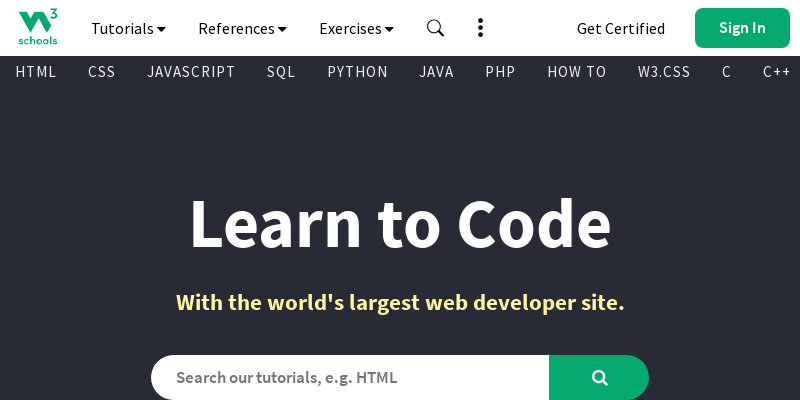